Tests hide functionality and takes a screenshot of the page state

Starting URL: https://rahulshettyacademy.com/AutomationPractice/

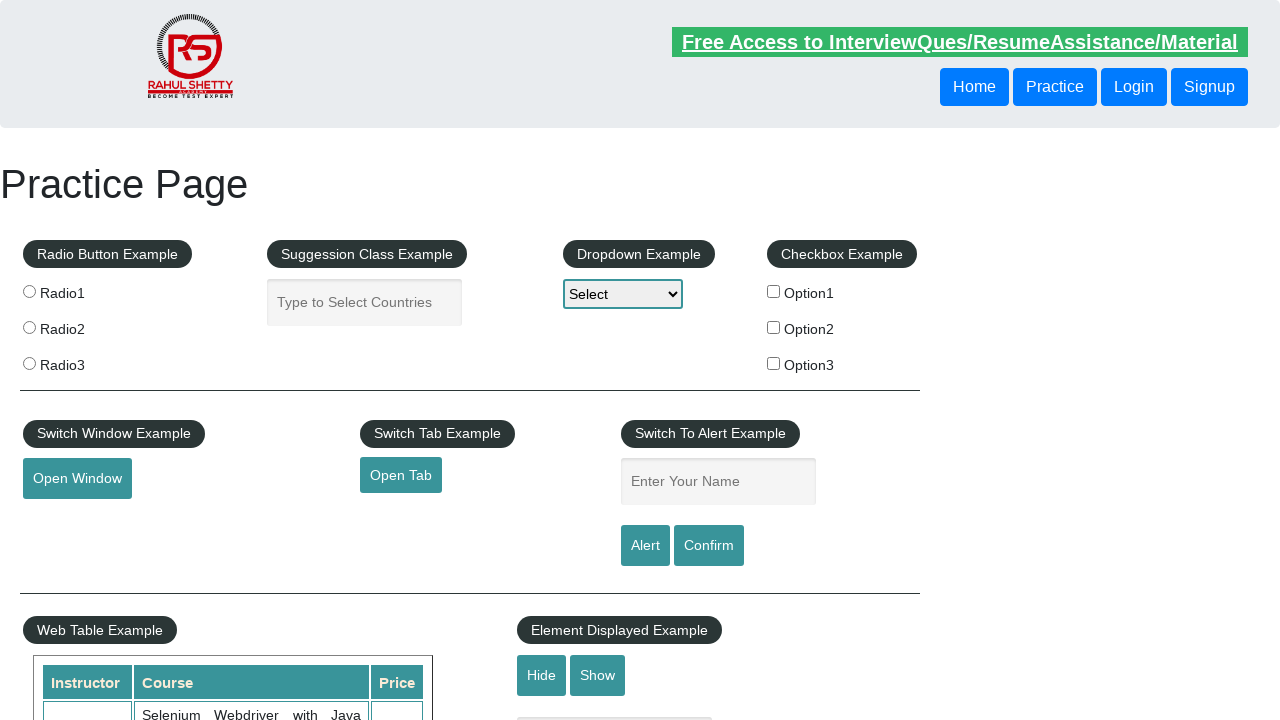

Verified textbox is initially visible
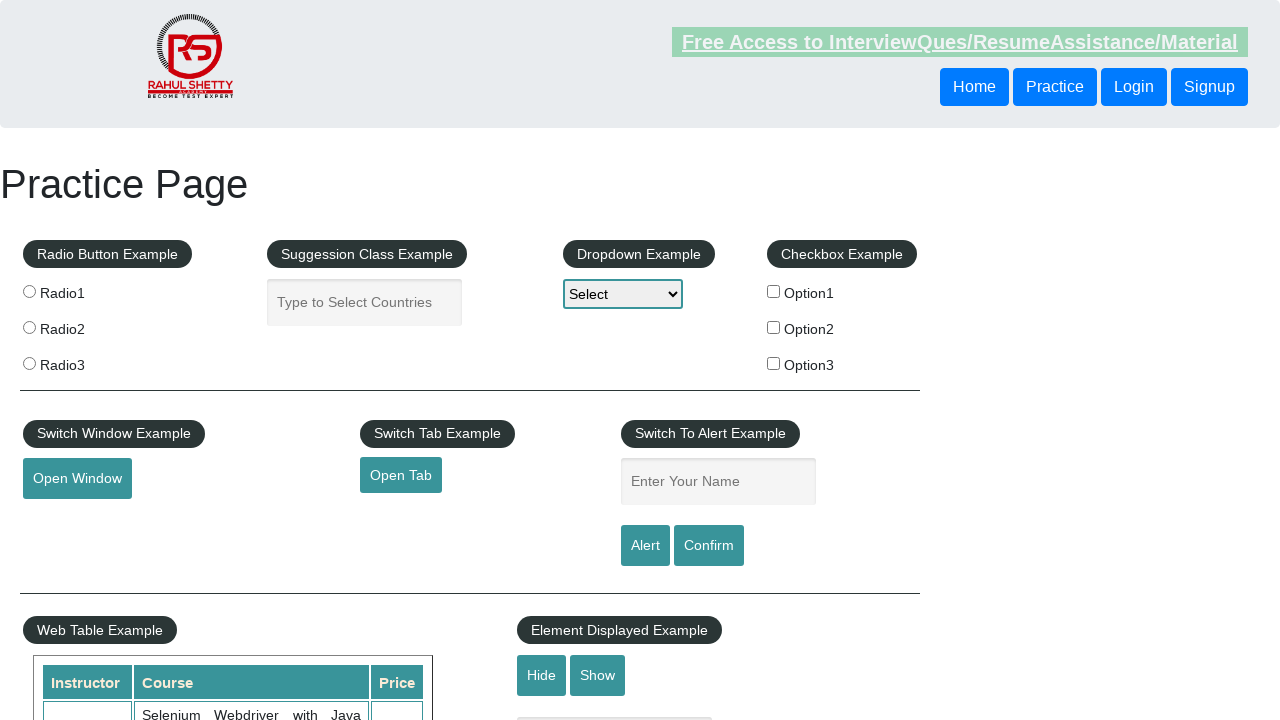

Clicked hide button to hide textbox at (542, 675) on #hide-textbox
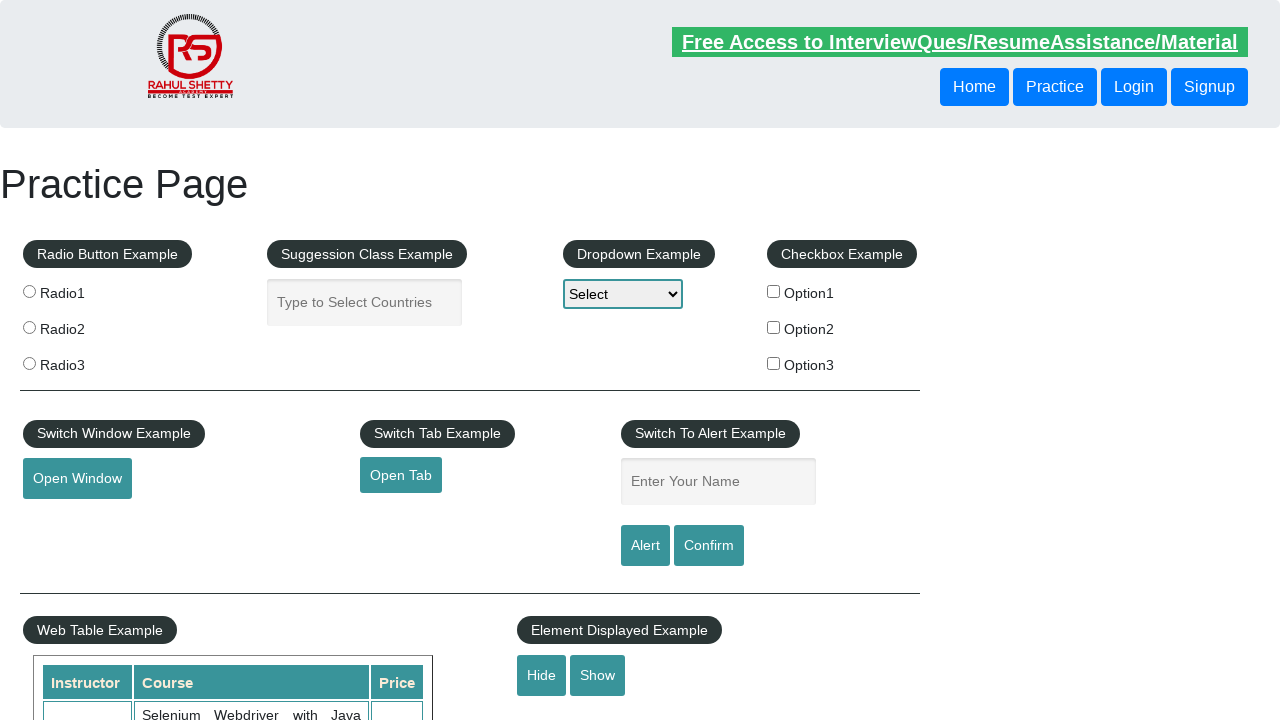

Verified textbox is now hidden after clicking hide button
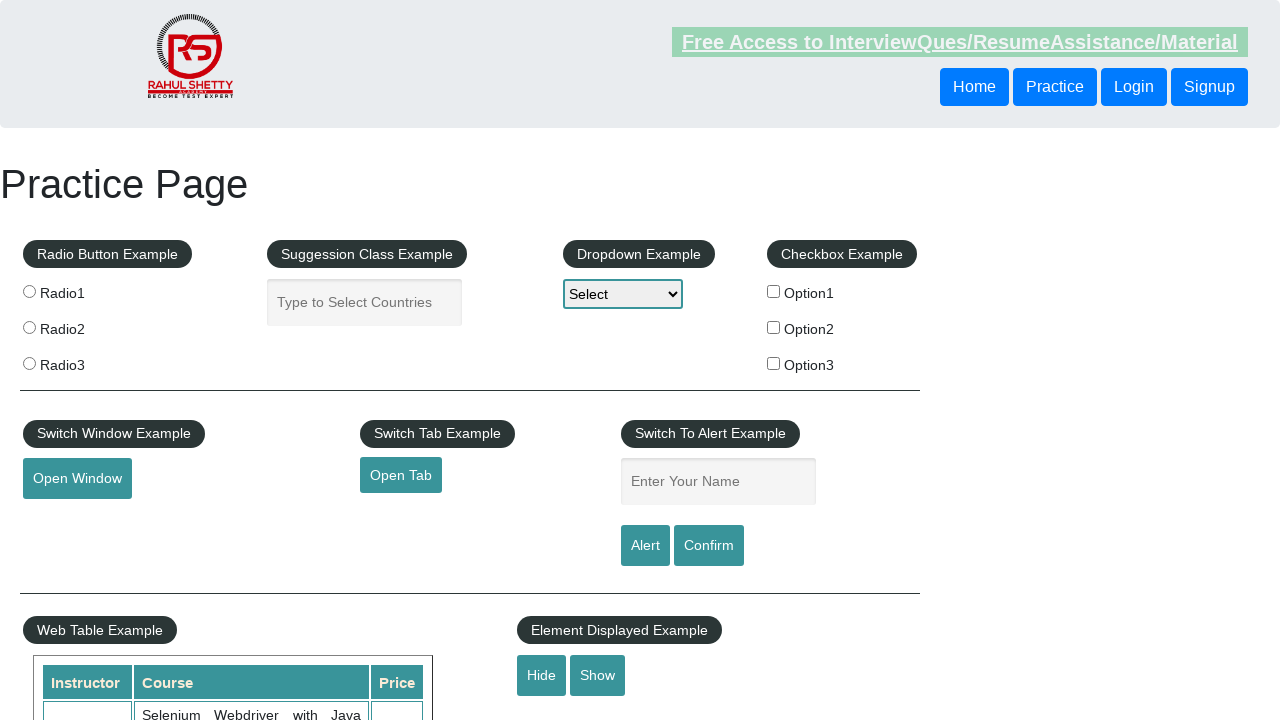

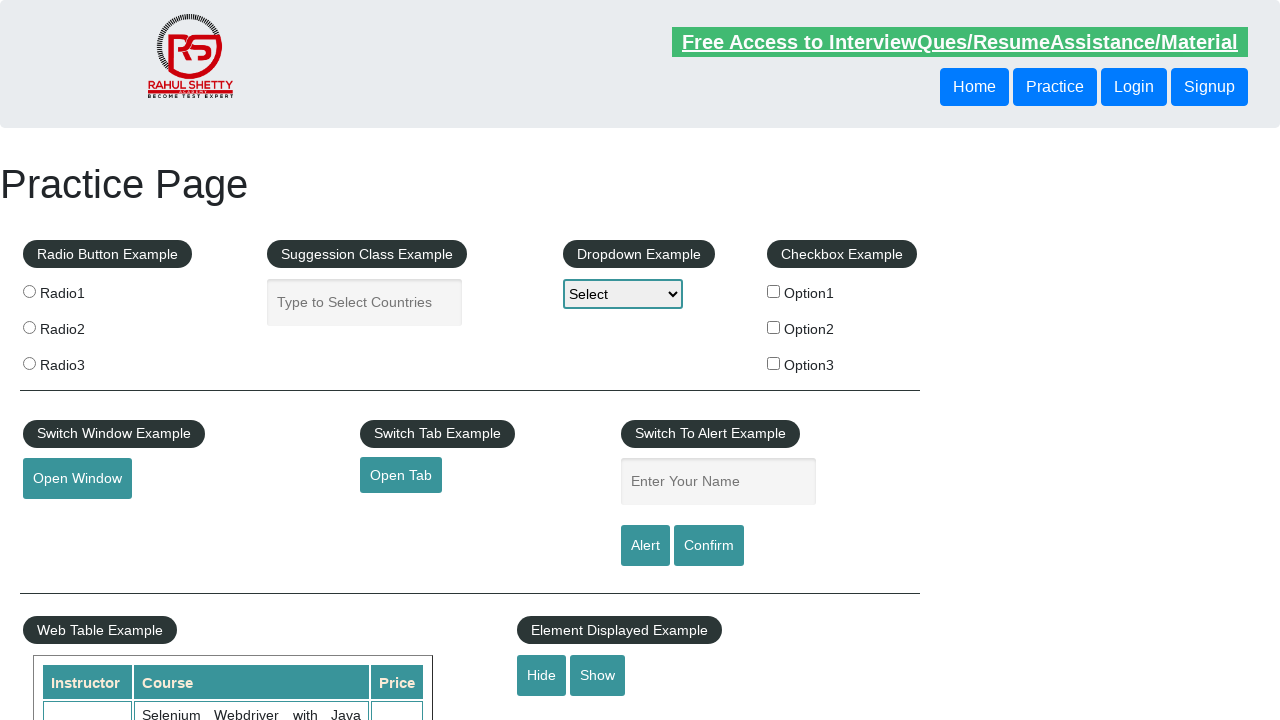